Tests successful form submission with all valid data and verifies that a confirmation modal appears.

Starting URL: https://demoqa.com/automation-practice-form

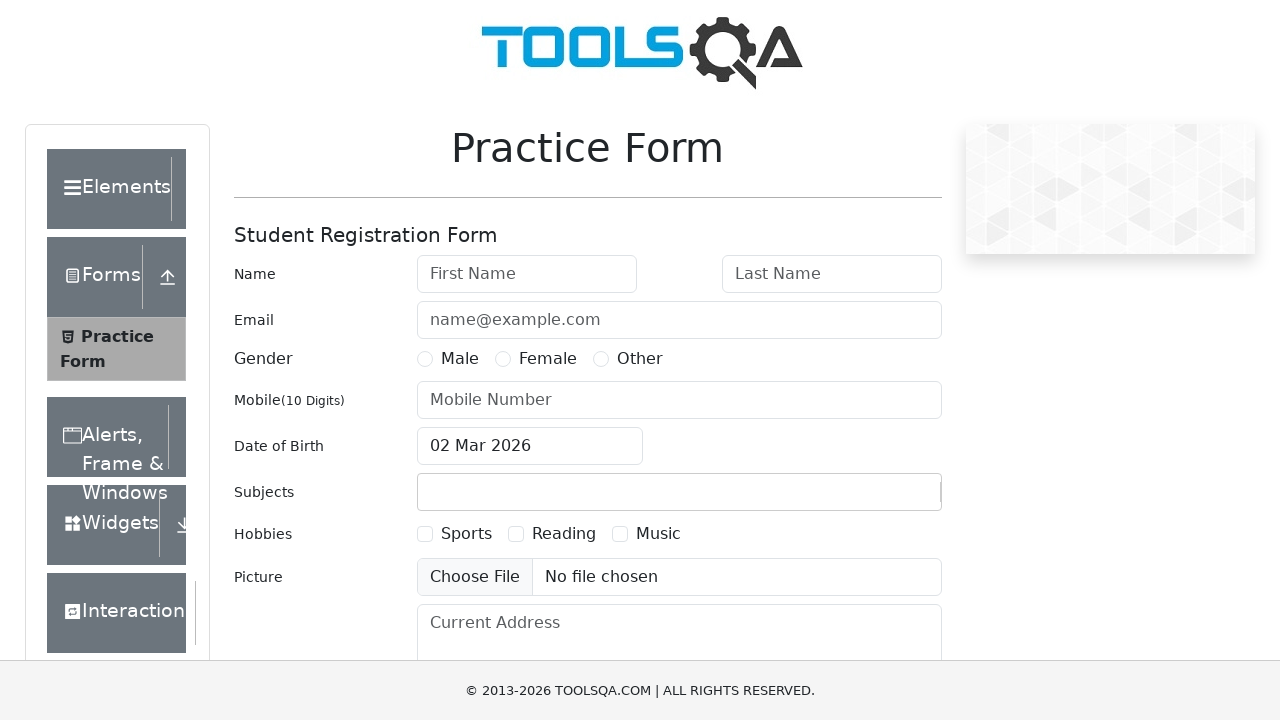

Filled first name field with 'Kevin' on #firstName
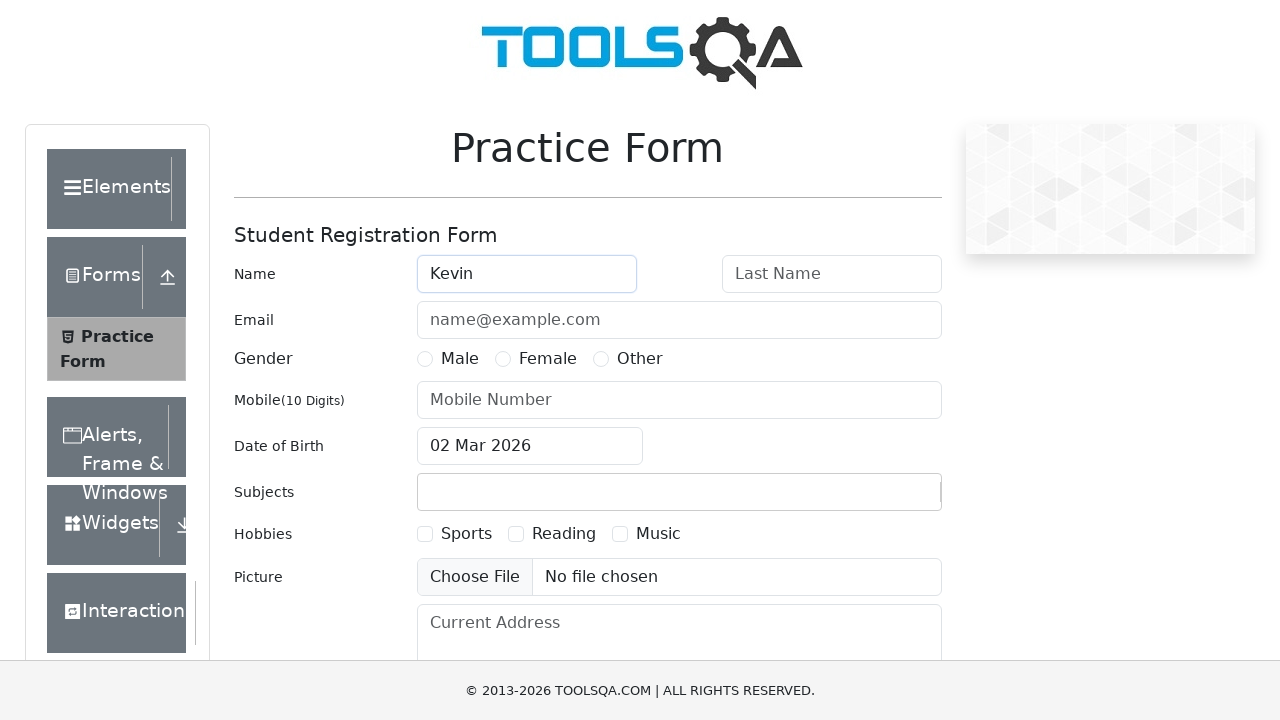

Filled last name field with 'Coloma' on #lastName
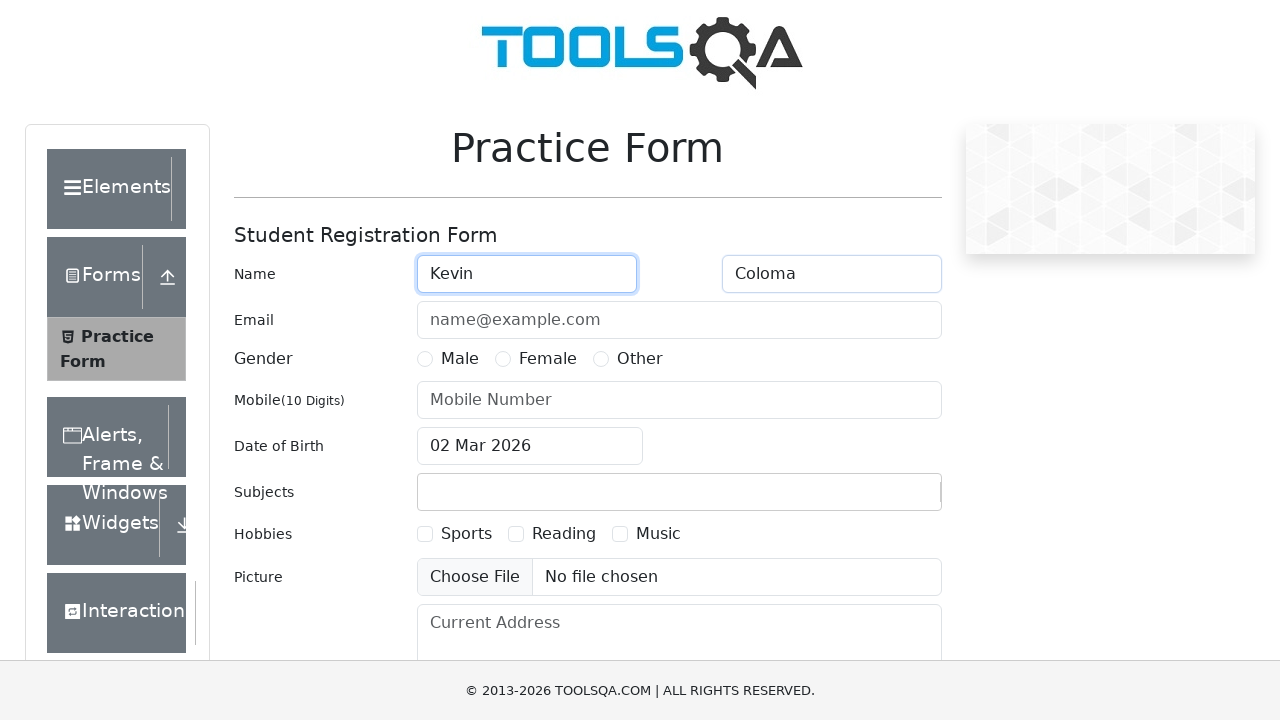

Filled email field with 'Kevin@hotmail.com' on #userEmail
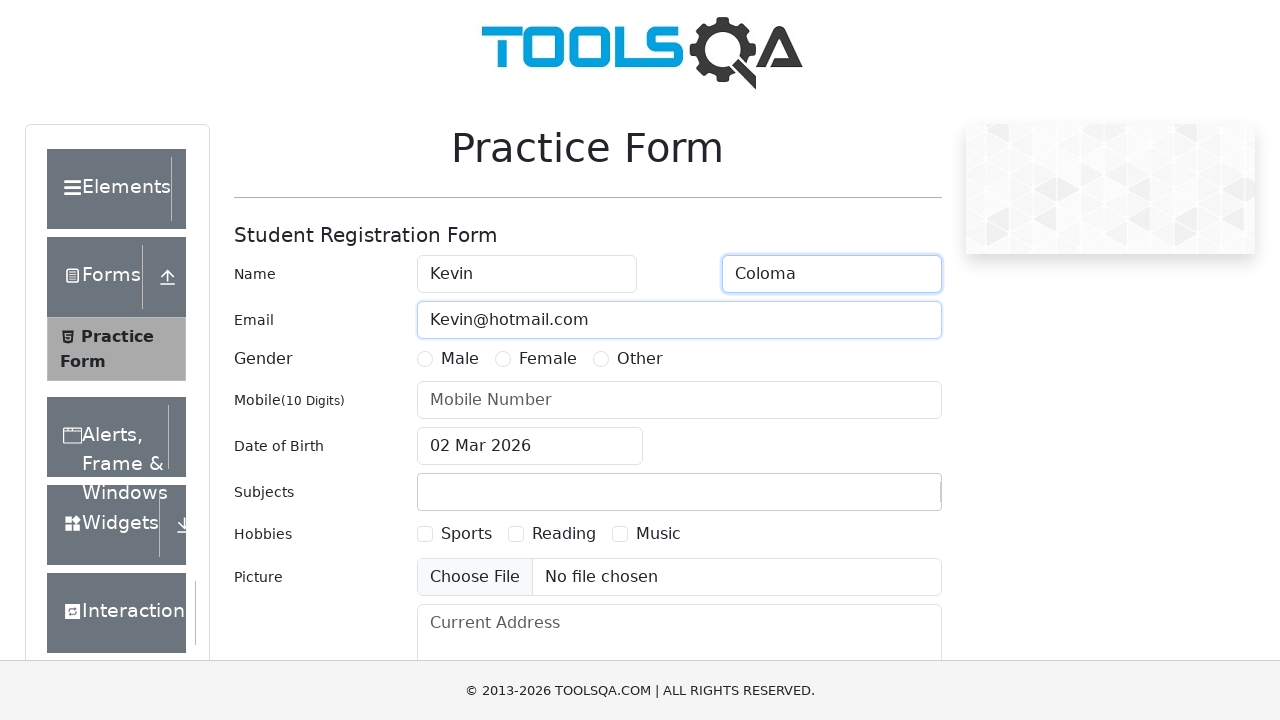

Selected Male gender radio button at (460, 359) on label[for='gender-radio-1']
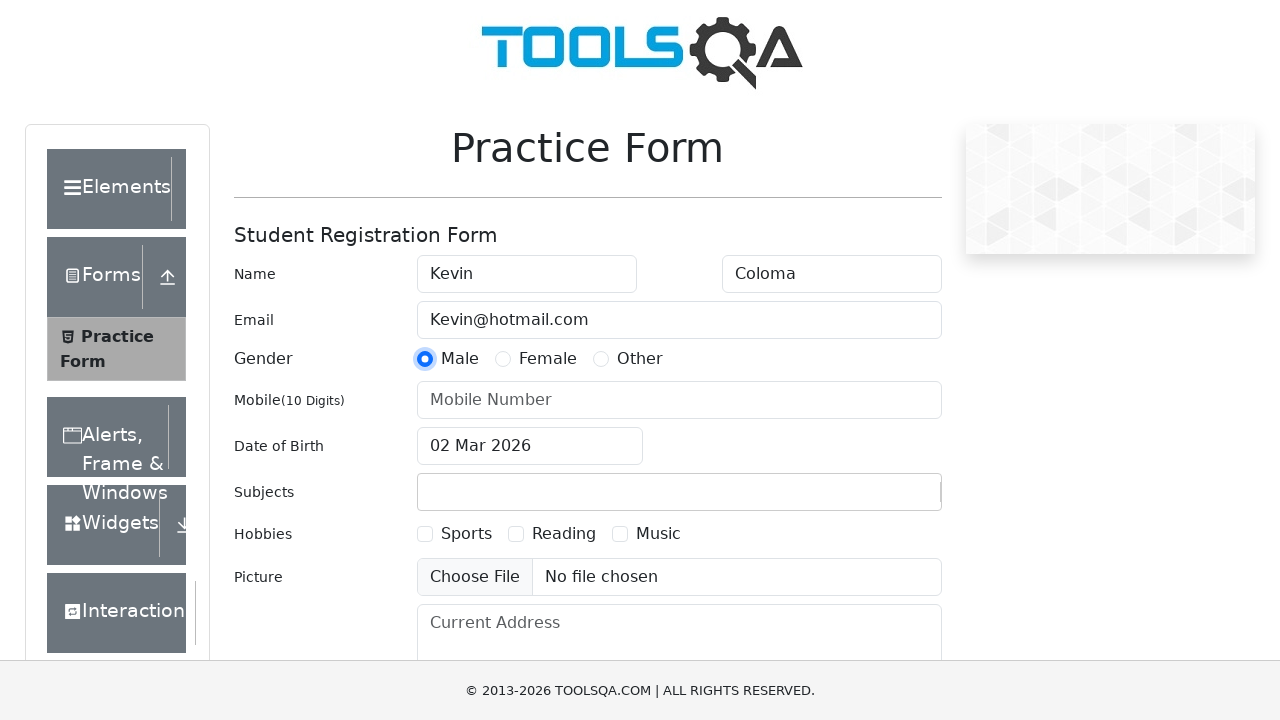

Filled phone number with '0989562378' on #userNumber
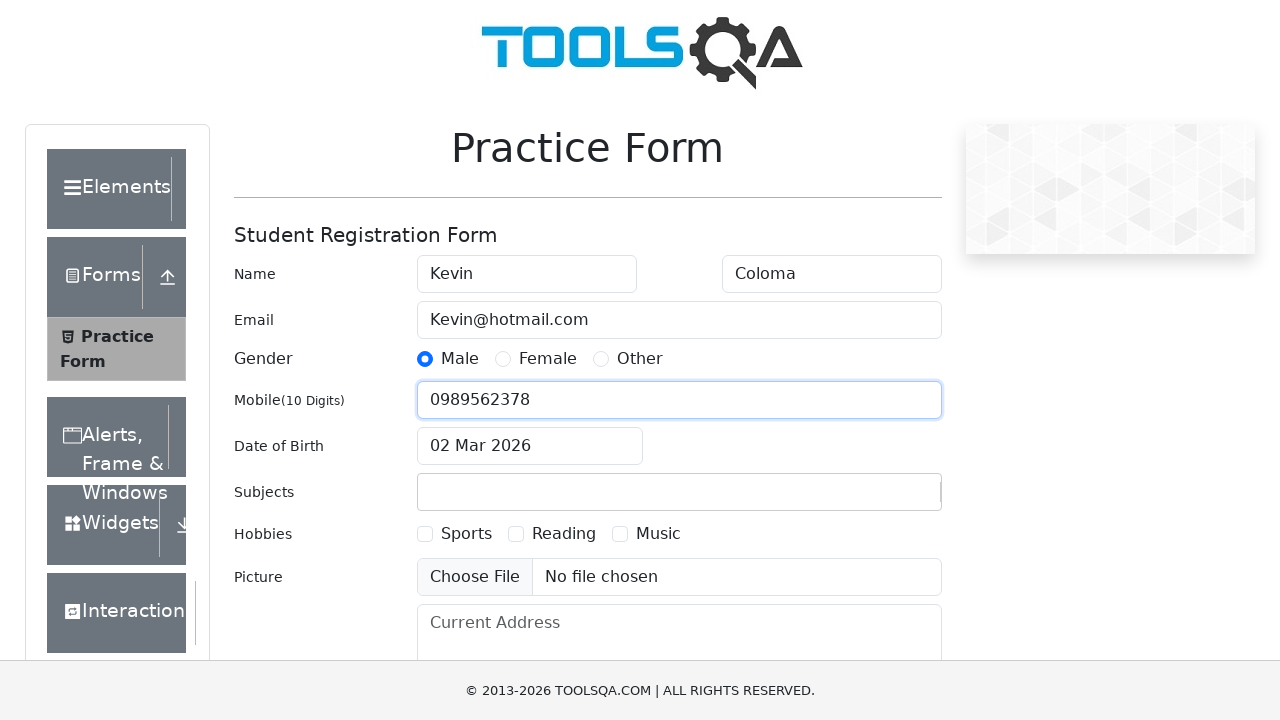

Selected first hobby checkbox at (466, 534) on label[for='hobbies-checkbox-1']
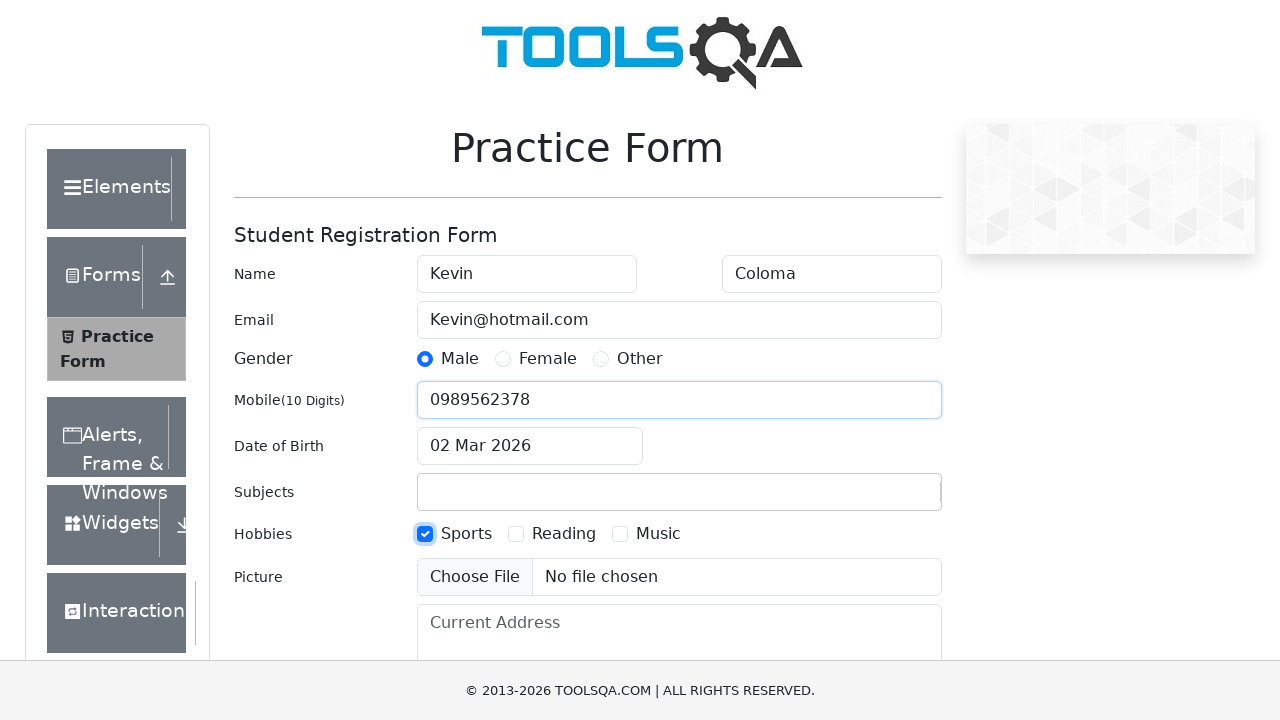

Selected second hobby checkbox at (564, 534) on label[for='hobbies-checkbox-2']
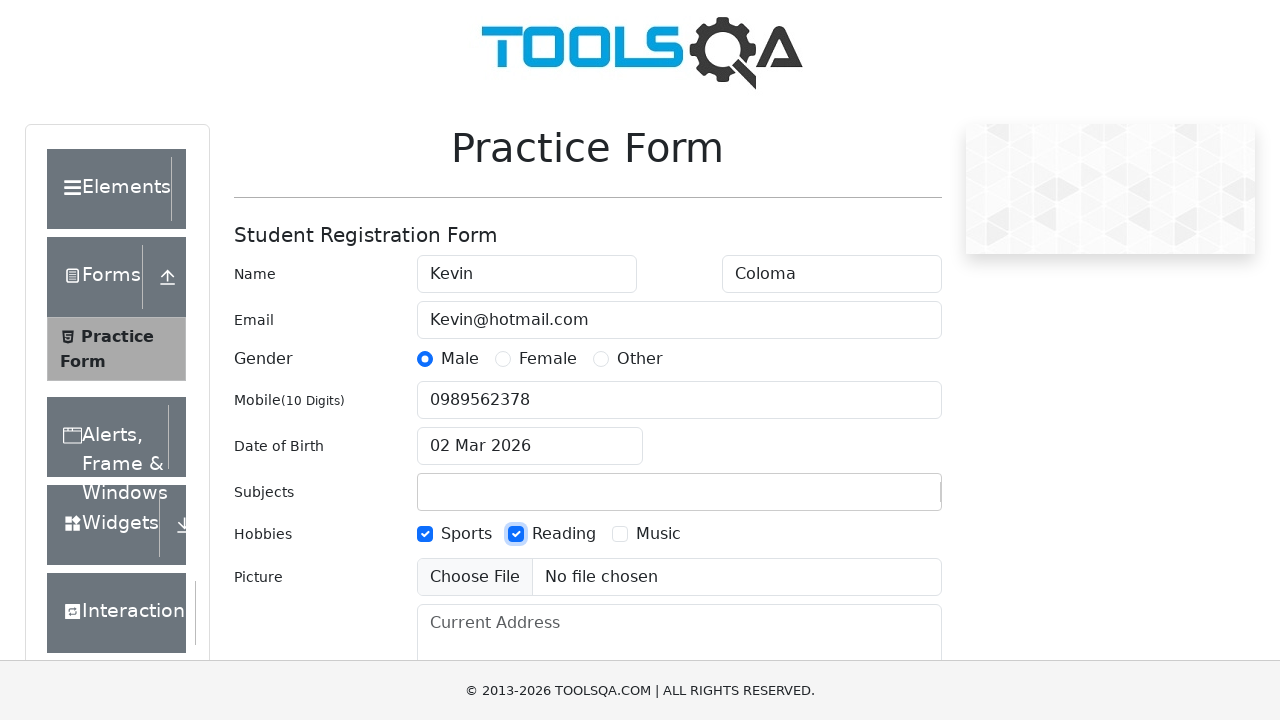

Filled current address with 'Santa Monica,Conocoto' on #currentAddress
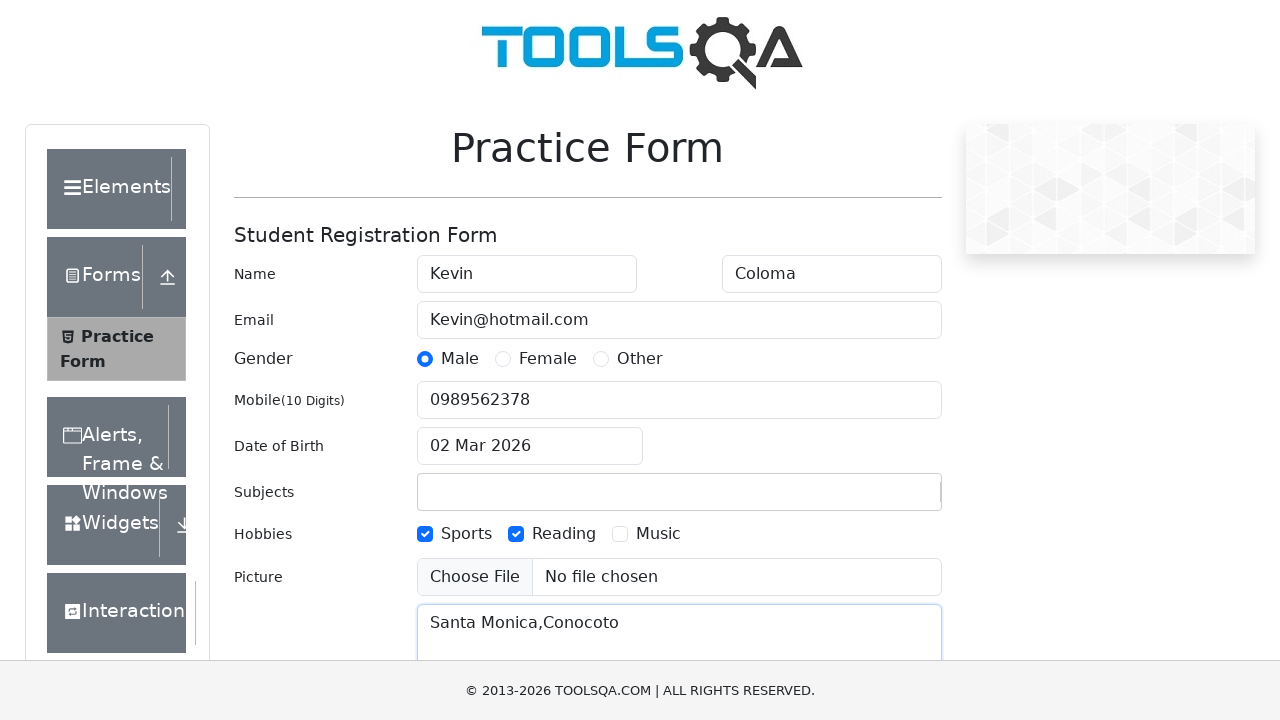

Scrolled down using PageDown key
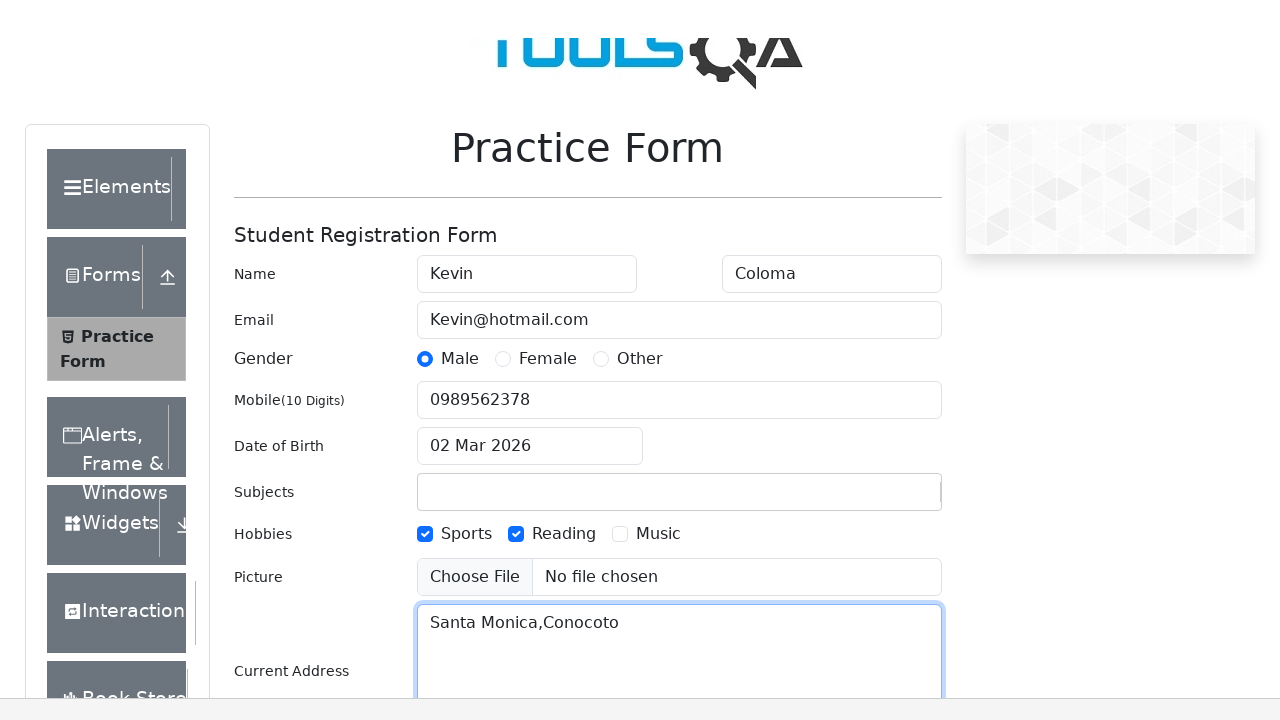

Clicked submit button to submit form at (885, 499) on #submit
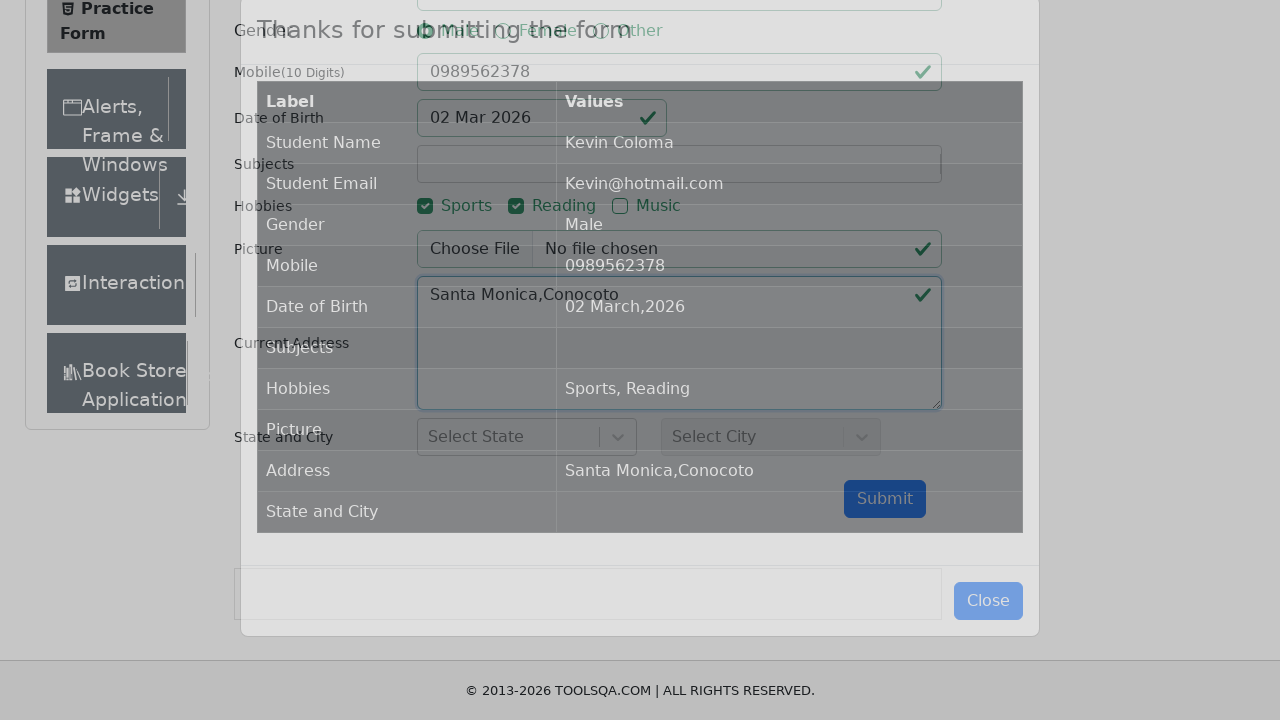

Confirmation modal appeared successfully
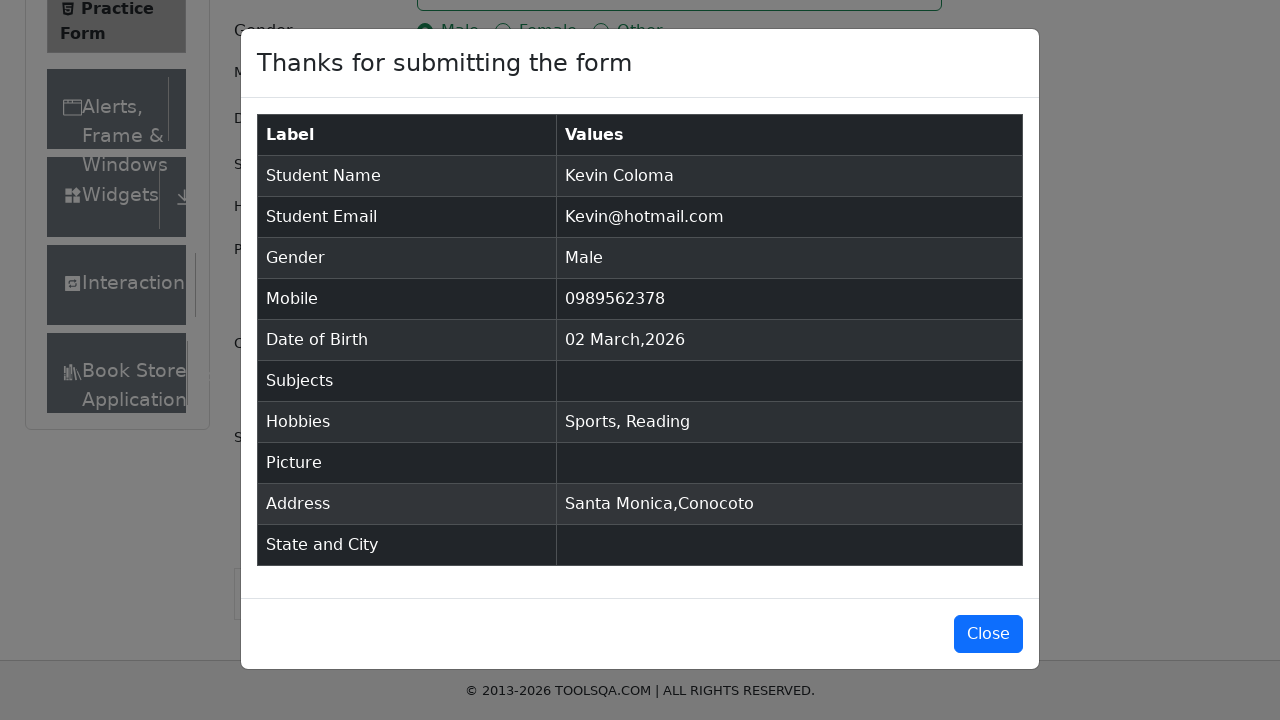

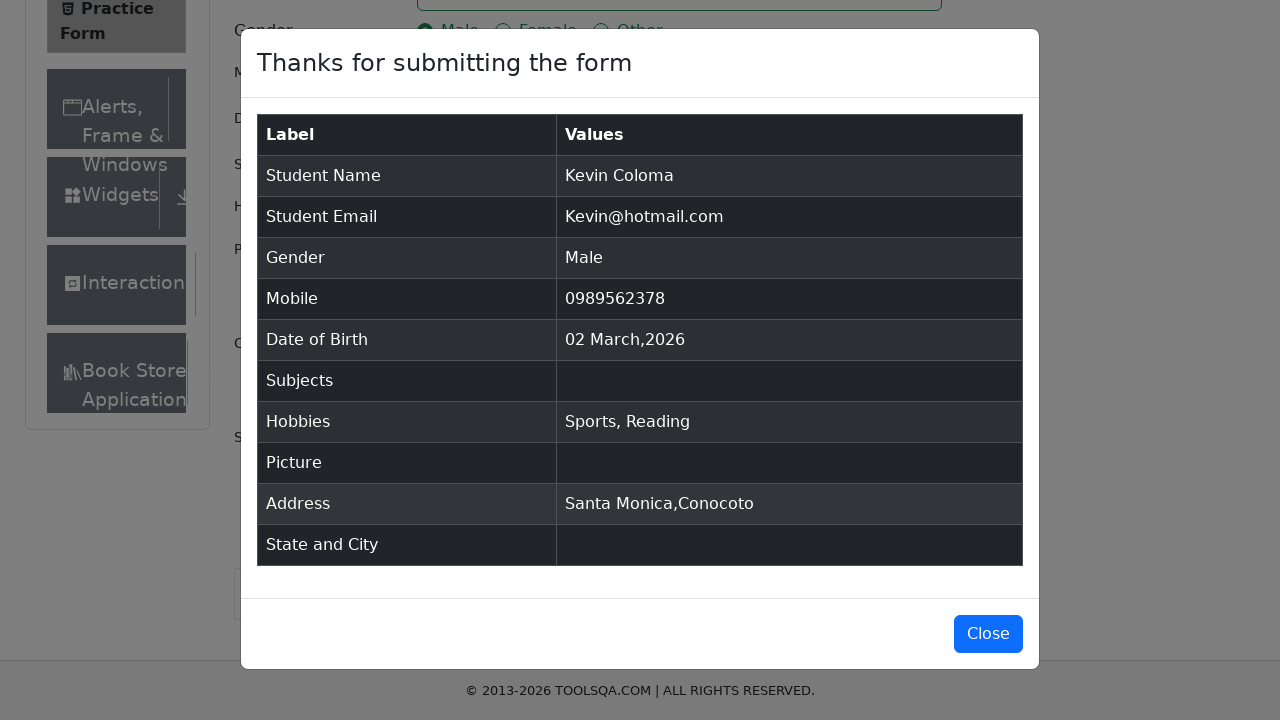